Tests navigation from Python.org to PyPI and performs a search for "selenium" on the Python Package Index

Starting URL: https://www.python.org/

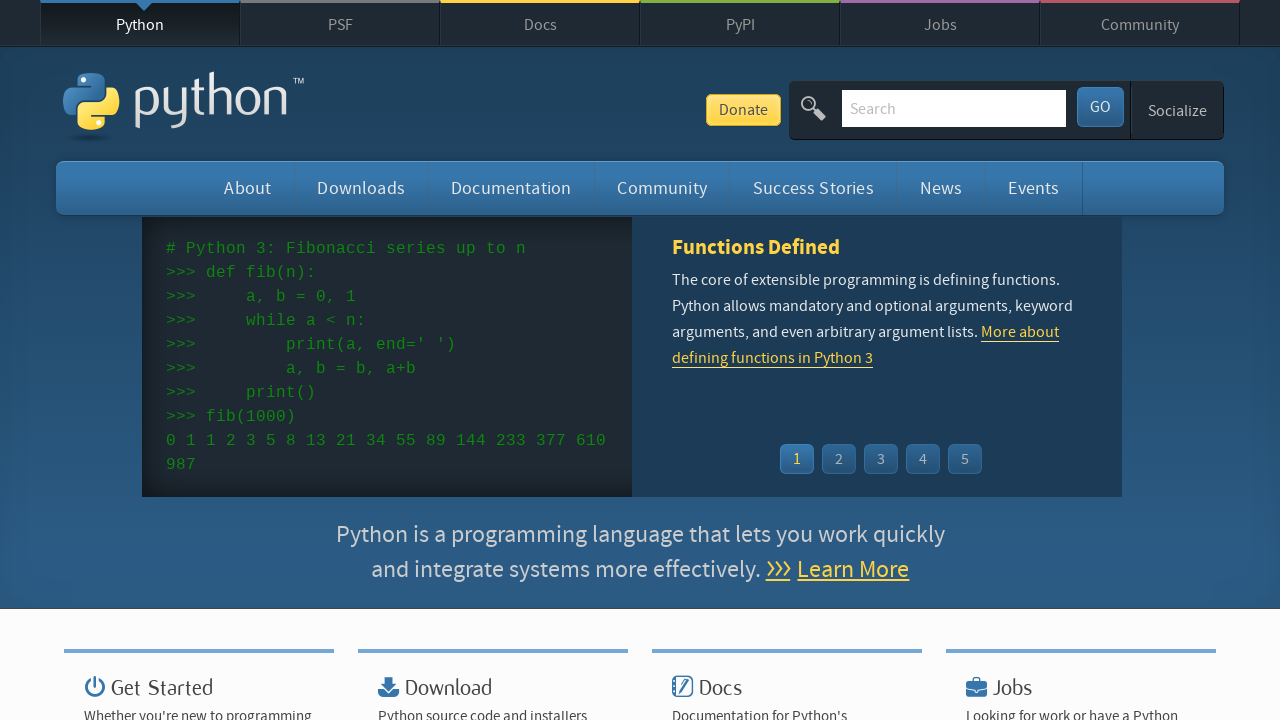

Clicked on the Python Package Index link at (740, 24) on a[title='Python Package Index']
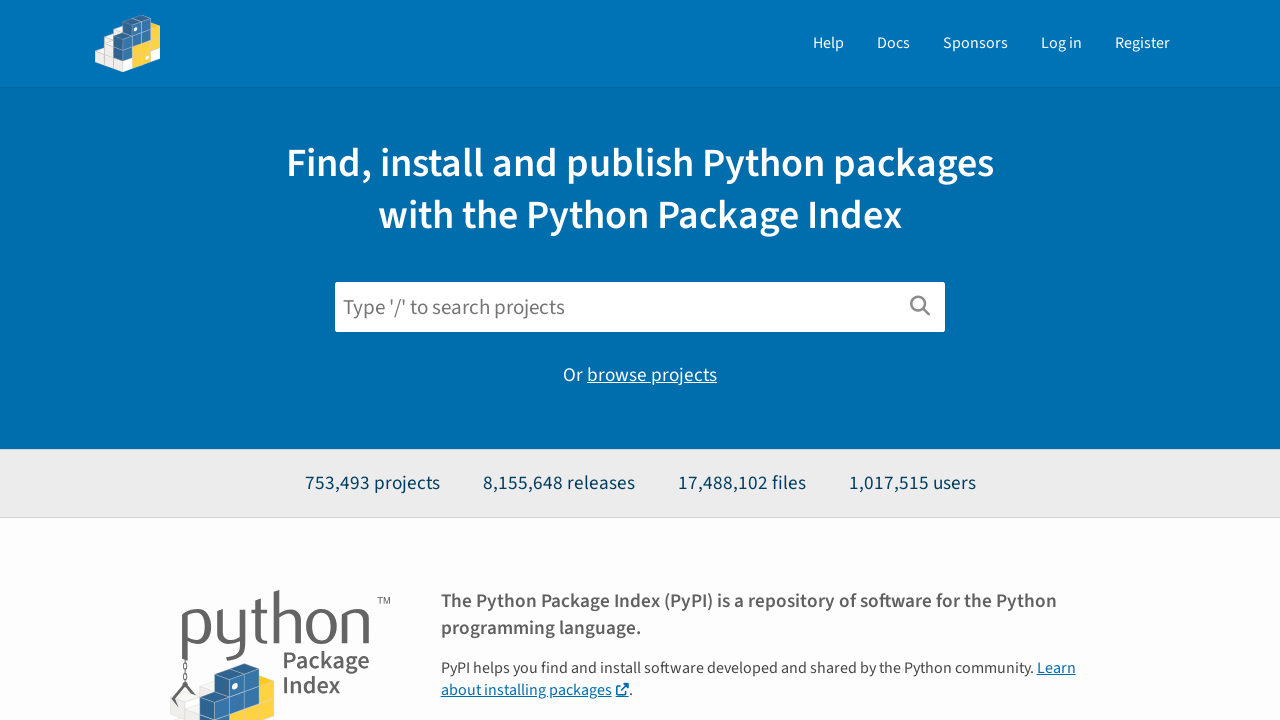

PyPI search box loaded
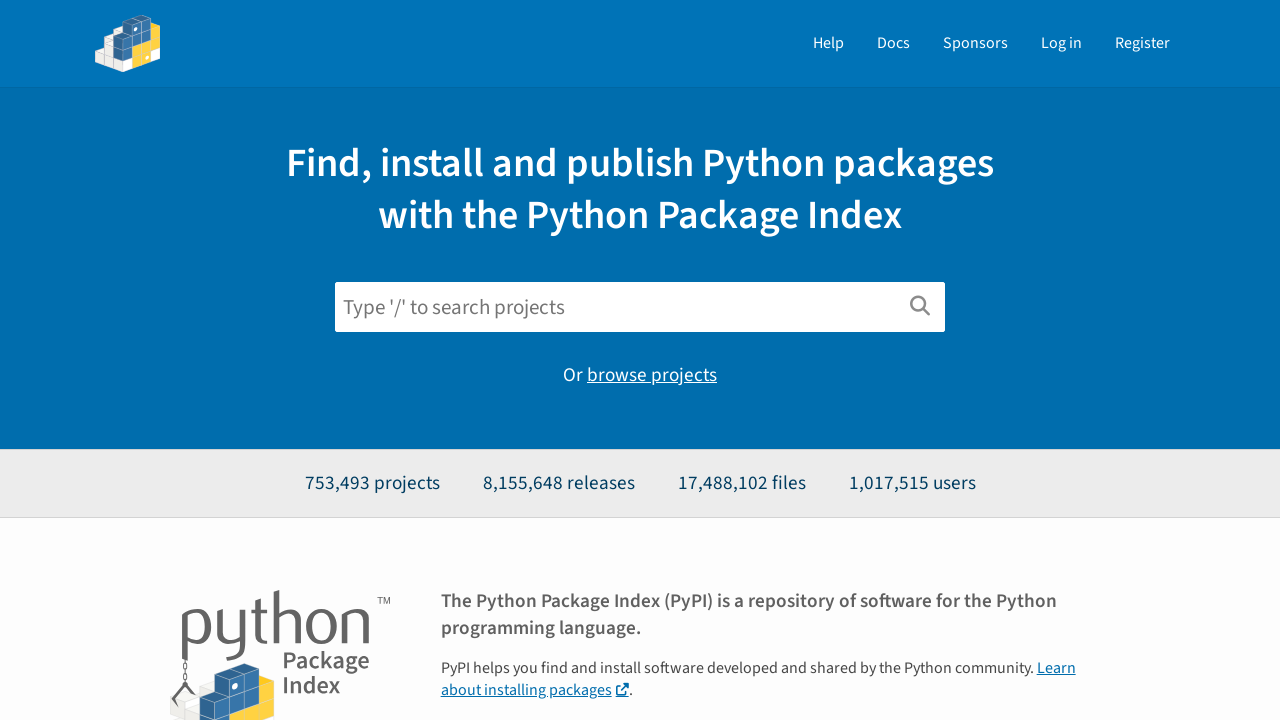

Filled search box with 'selenium' on #search
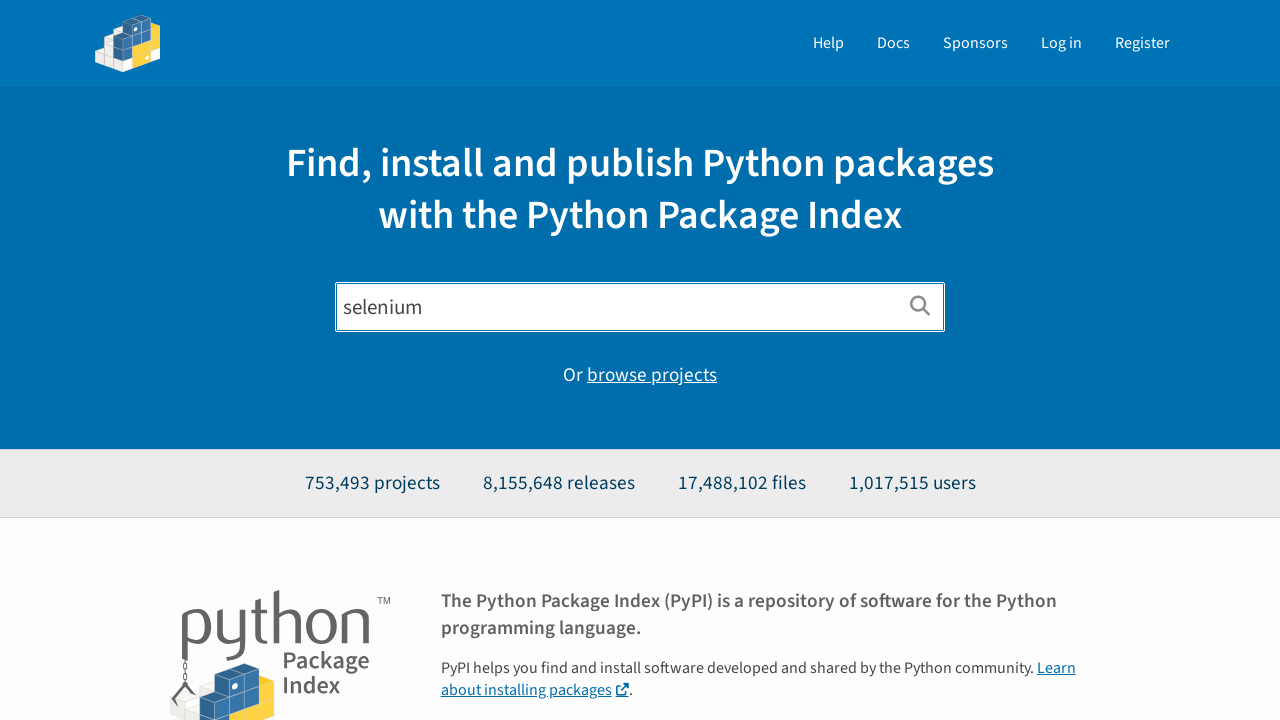

Clicked the search submit button at (920, 307) on button[type='submit']
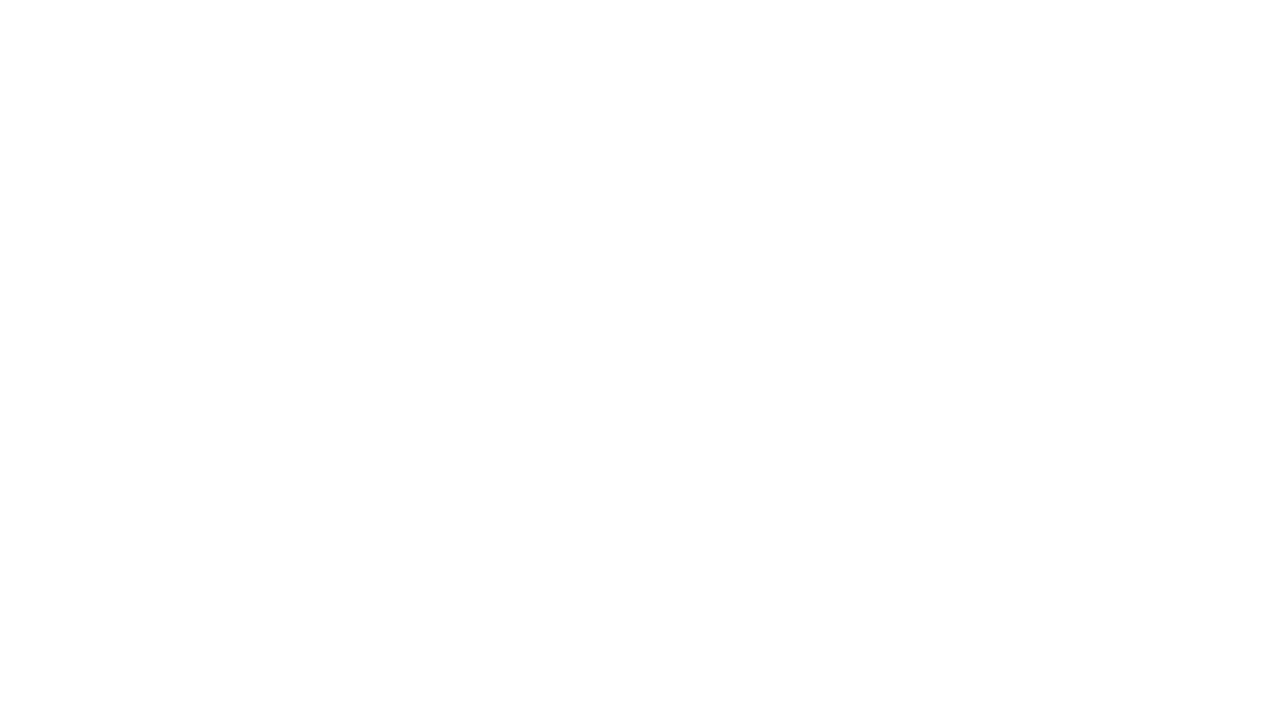

Search results loaded and network idle
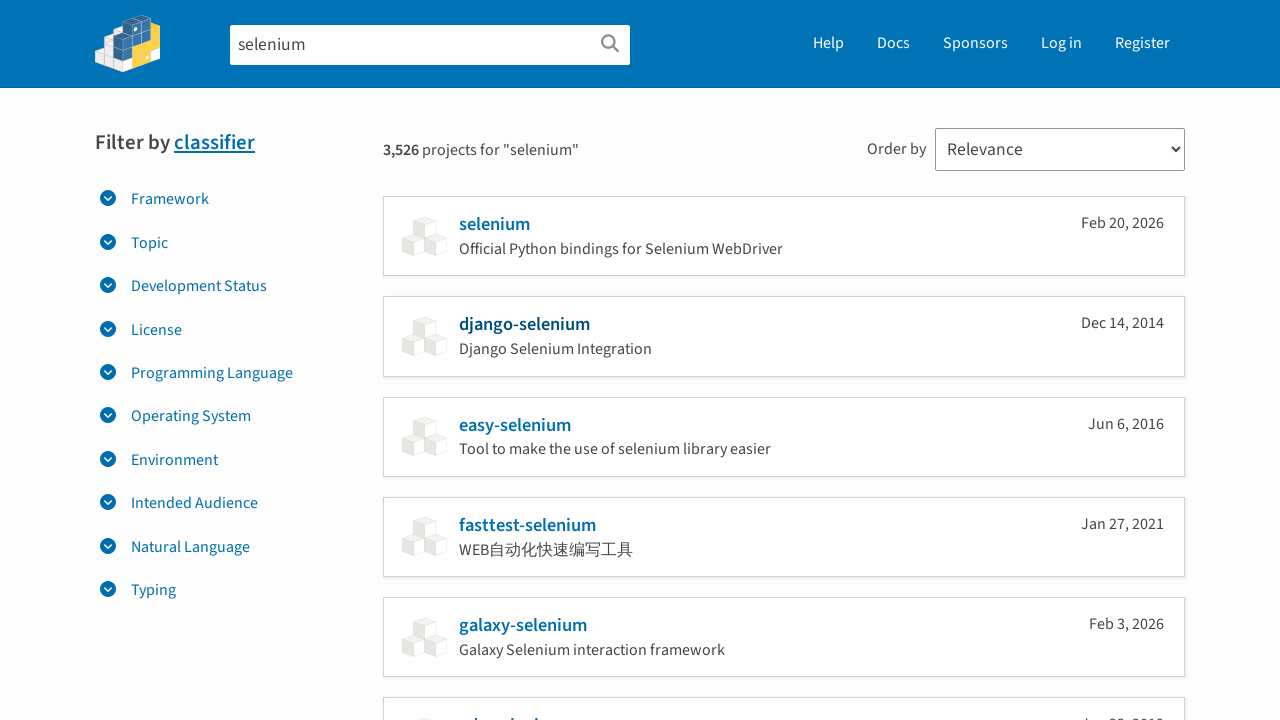

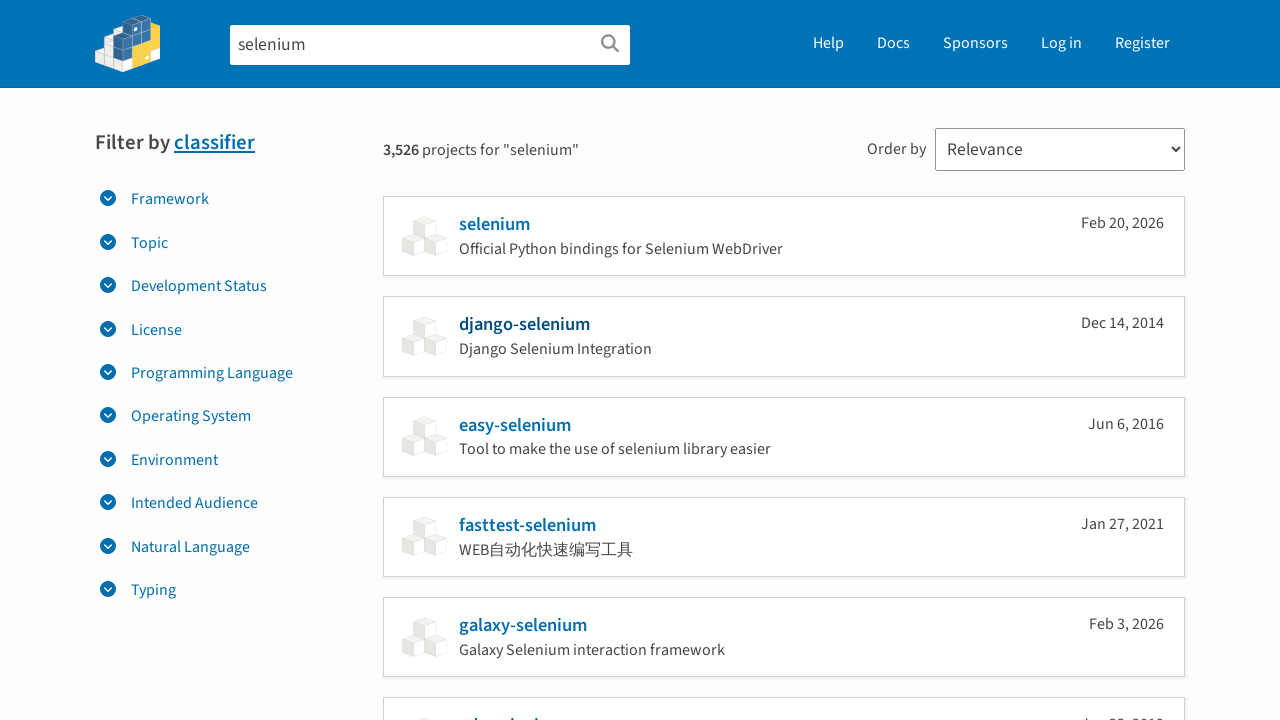